Tests a math challenge page by reading a value, calculating a mathematical function, filling in the answer, selecting checkbox and radio button options, and submitting the form

Starting URL: http://suninjuly.github.io/math.html

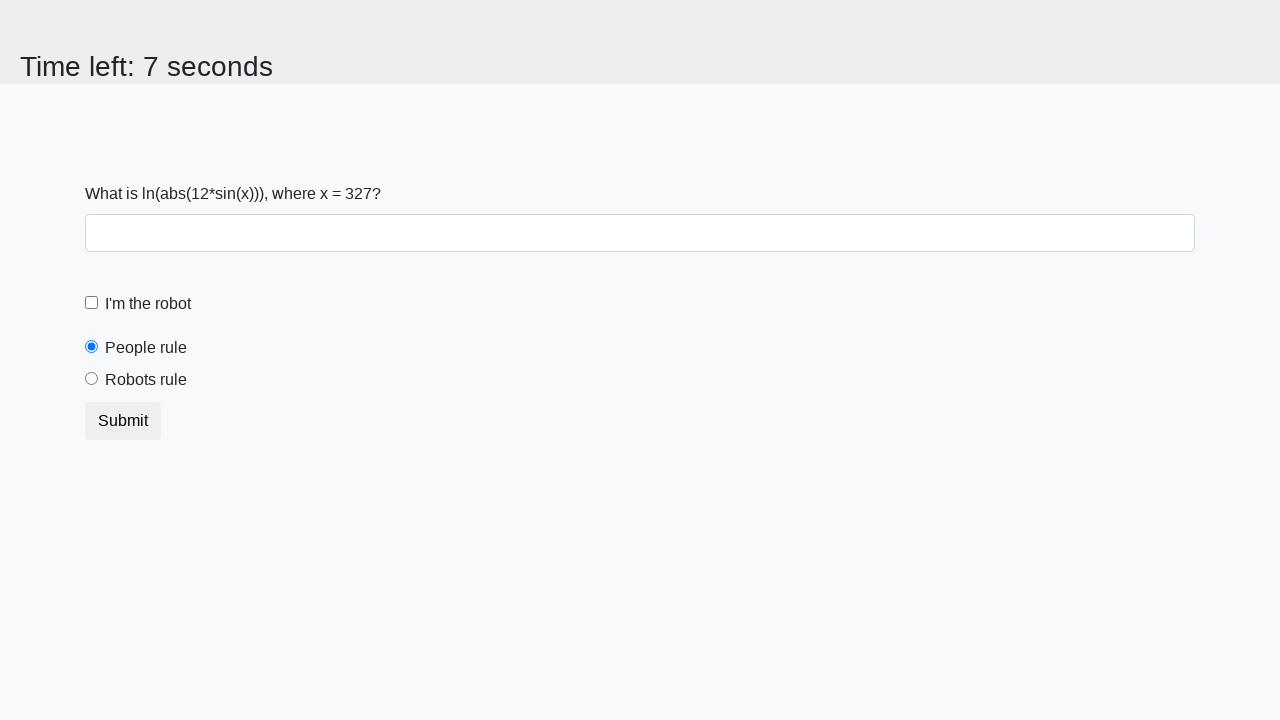

Read x value from the math challenge page
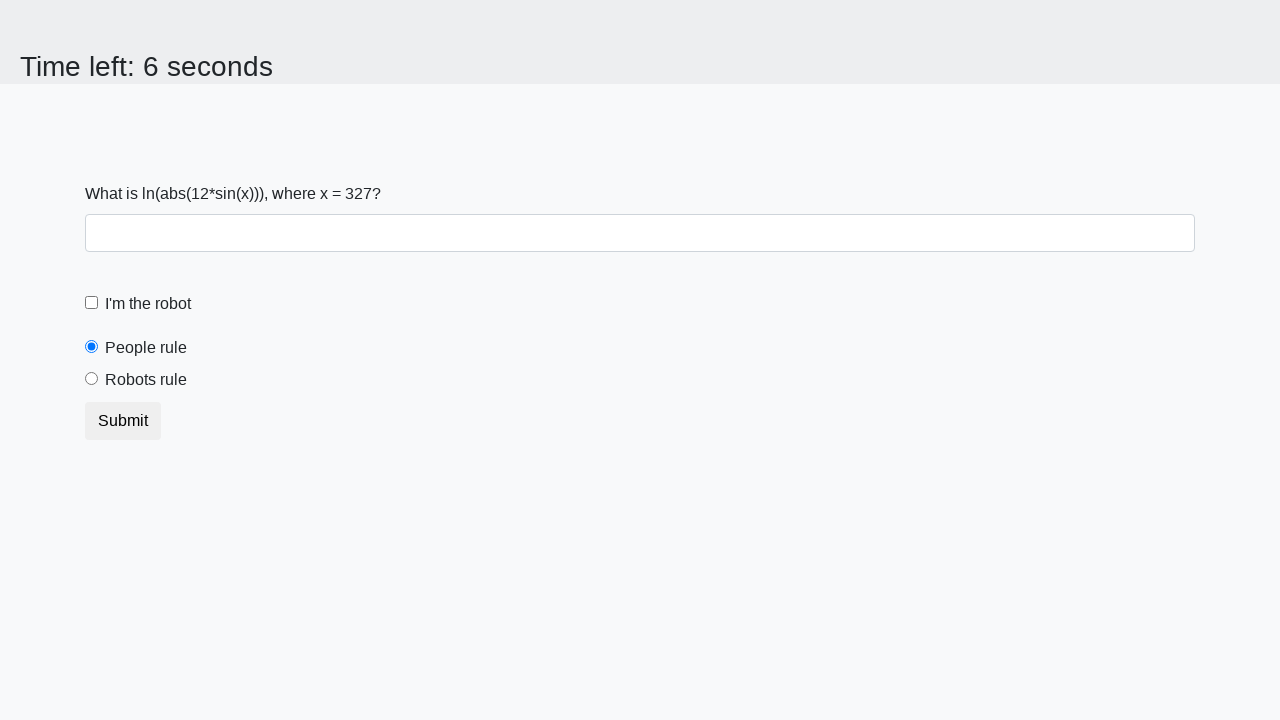

Calculated mathematical function result: log(abs(12 * sin(327)))
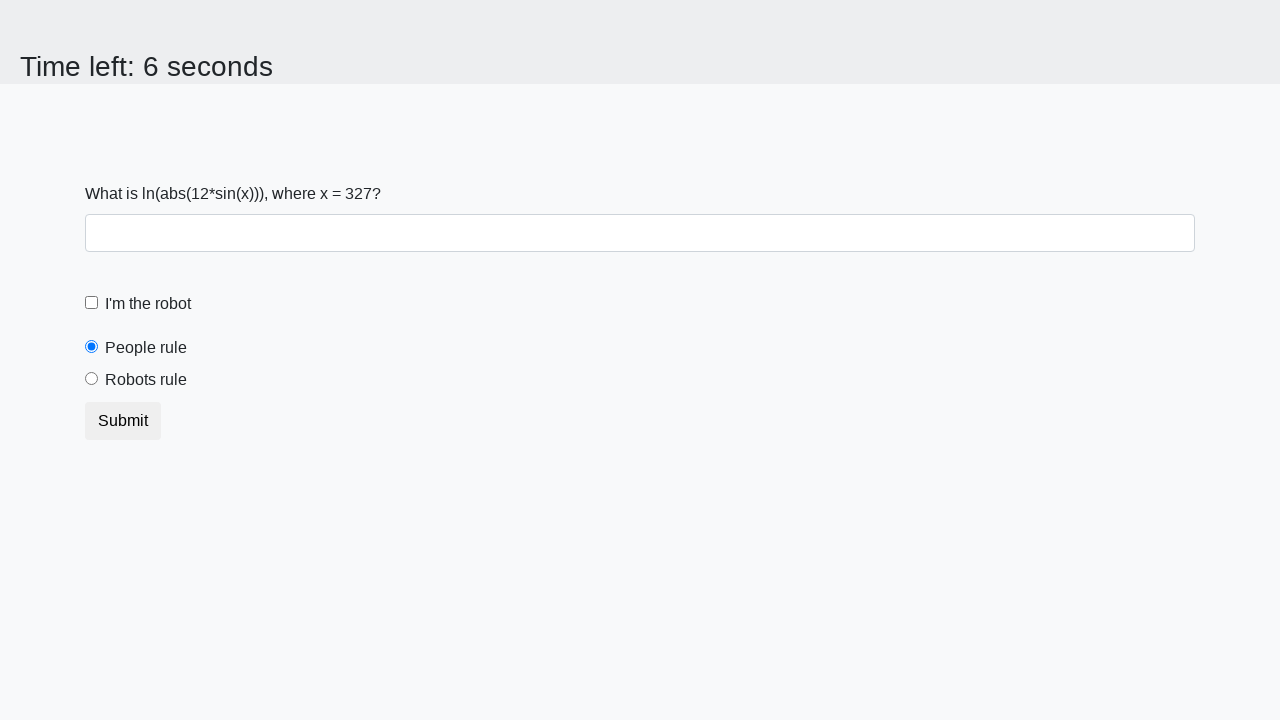

Filled answer field with calculated value: 1.1790295919547127 on #answer
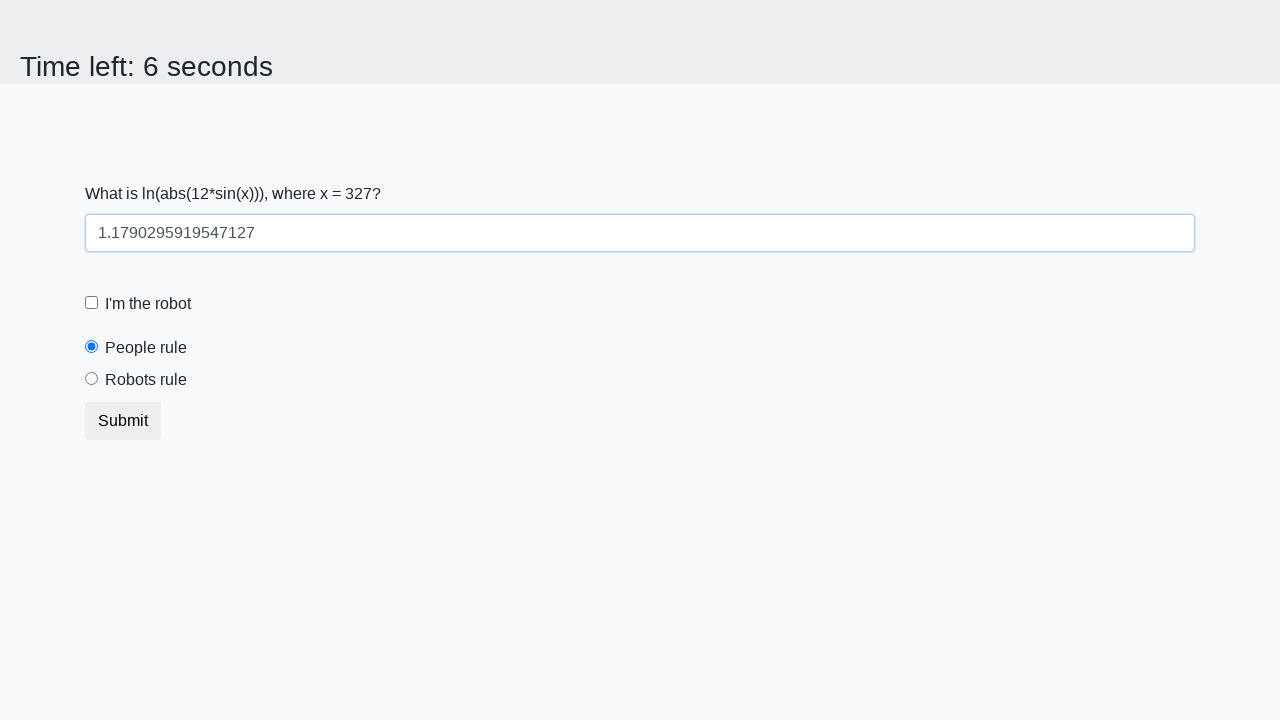

Checked the 'I'm the robot' checkbox at (92, 303) on #robotCheckbox
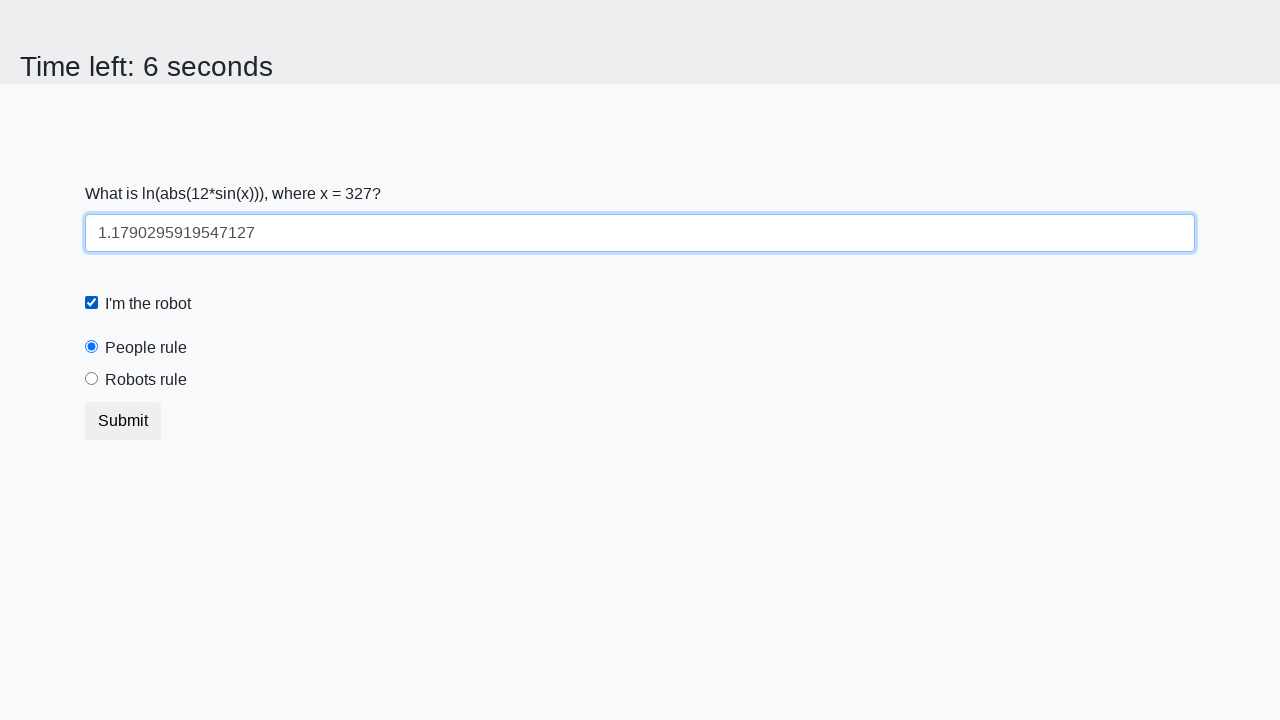

Selected the 'Robots rule!' radio button at (92, 379) on #robotsRule
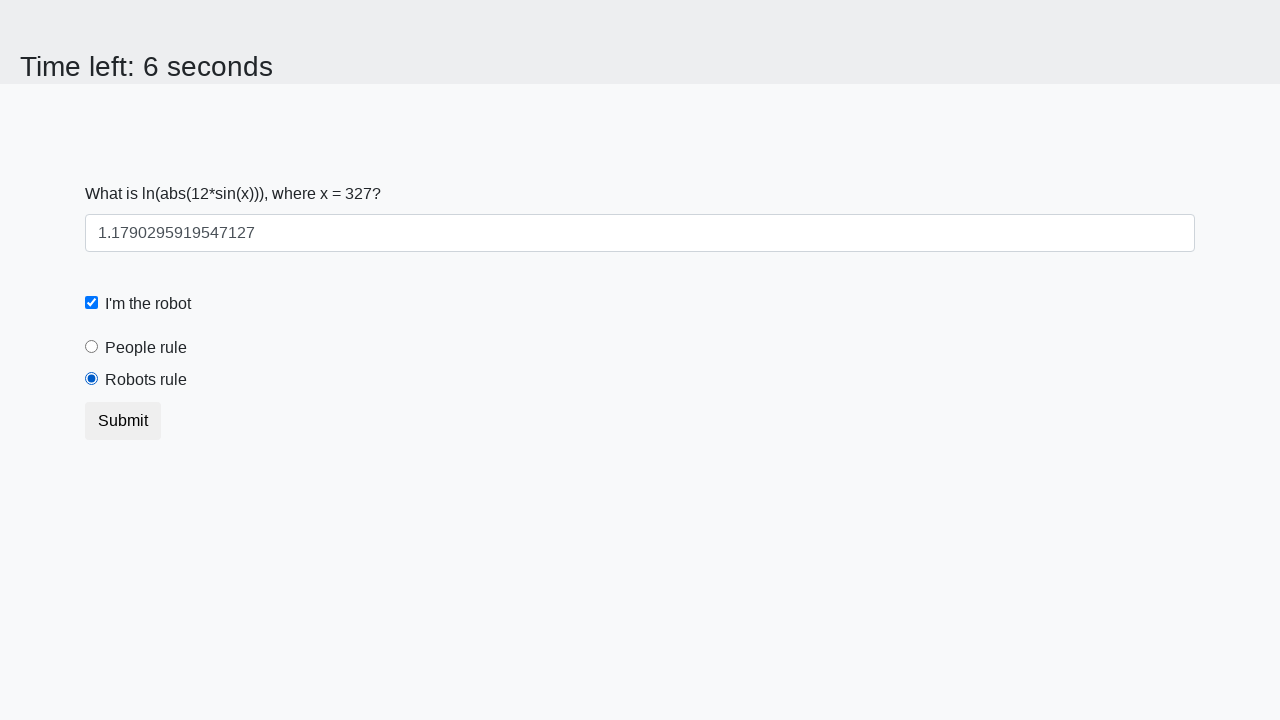

Clicked the Submit button to submit the math challenge form at (123, 421) on button.btn
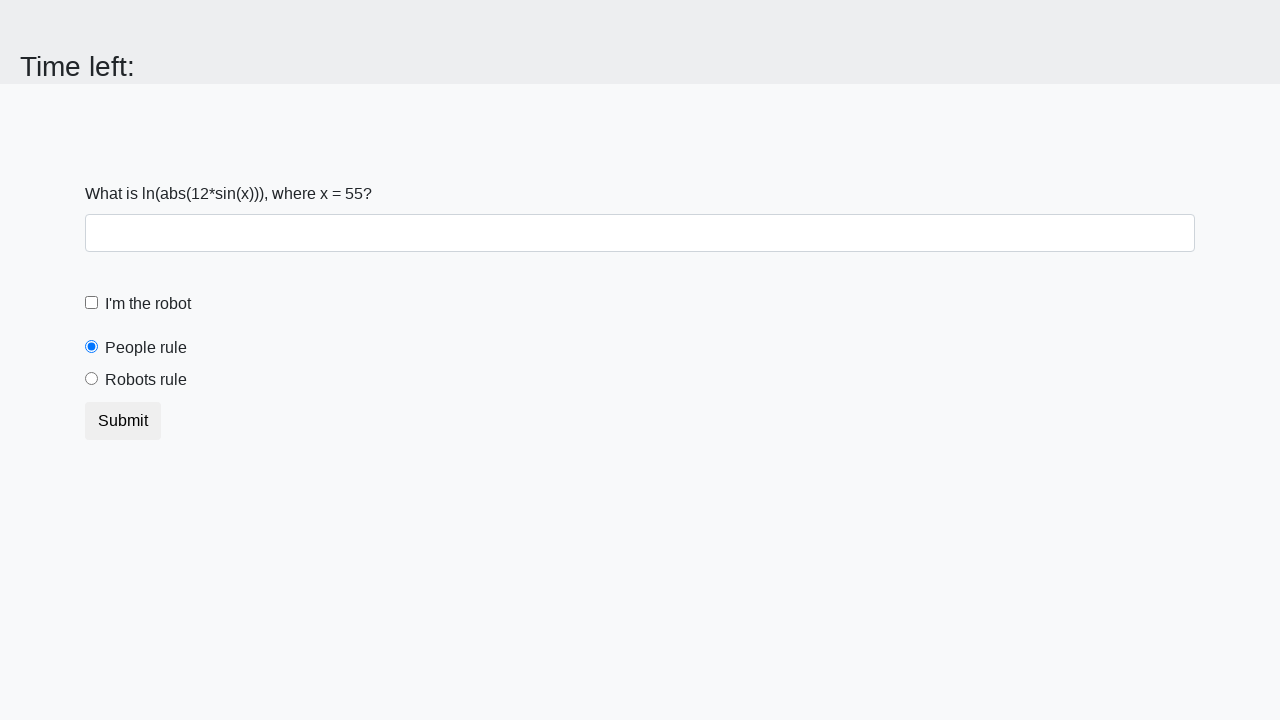

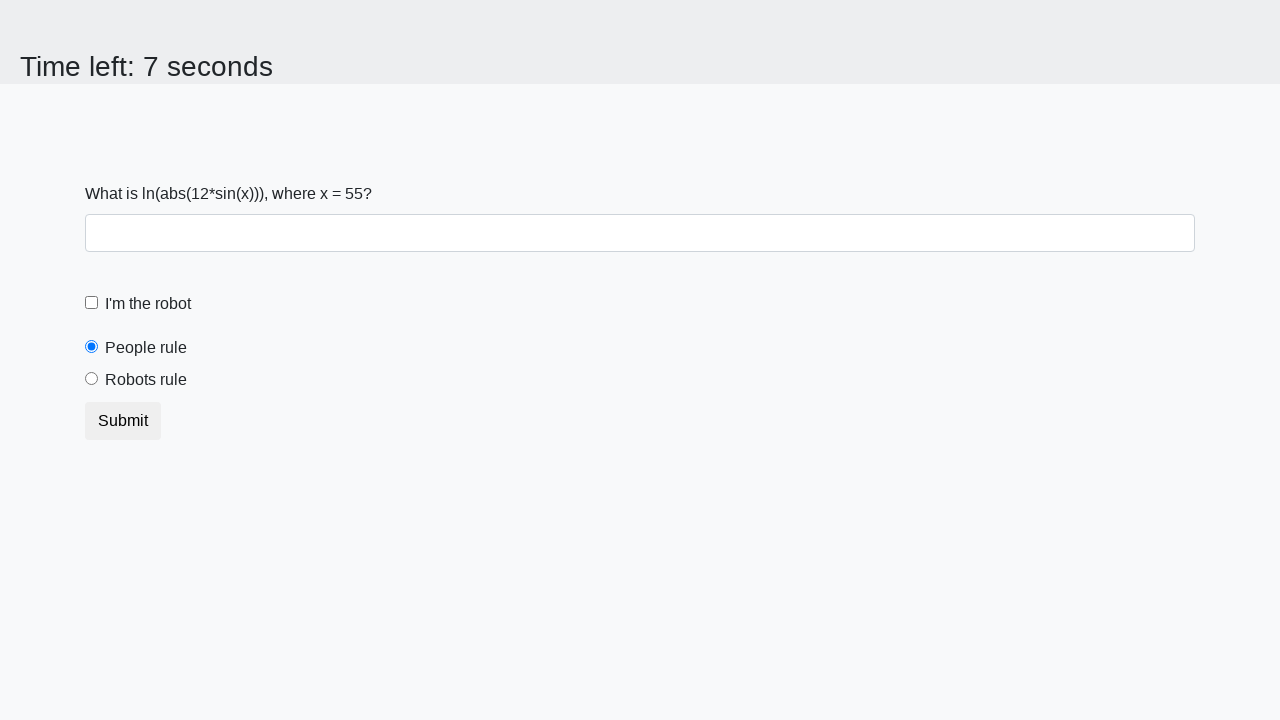